Tests a registration form by filling in first name, last name, and email fields, then submitting and verifying successful registration message

Starting URL: http://suninjuly.github.io/registration1.html

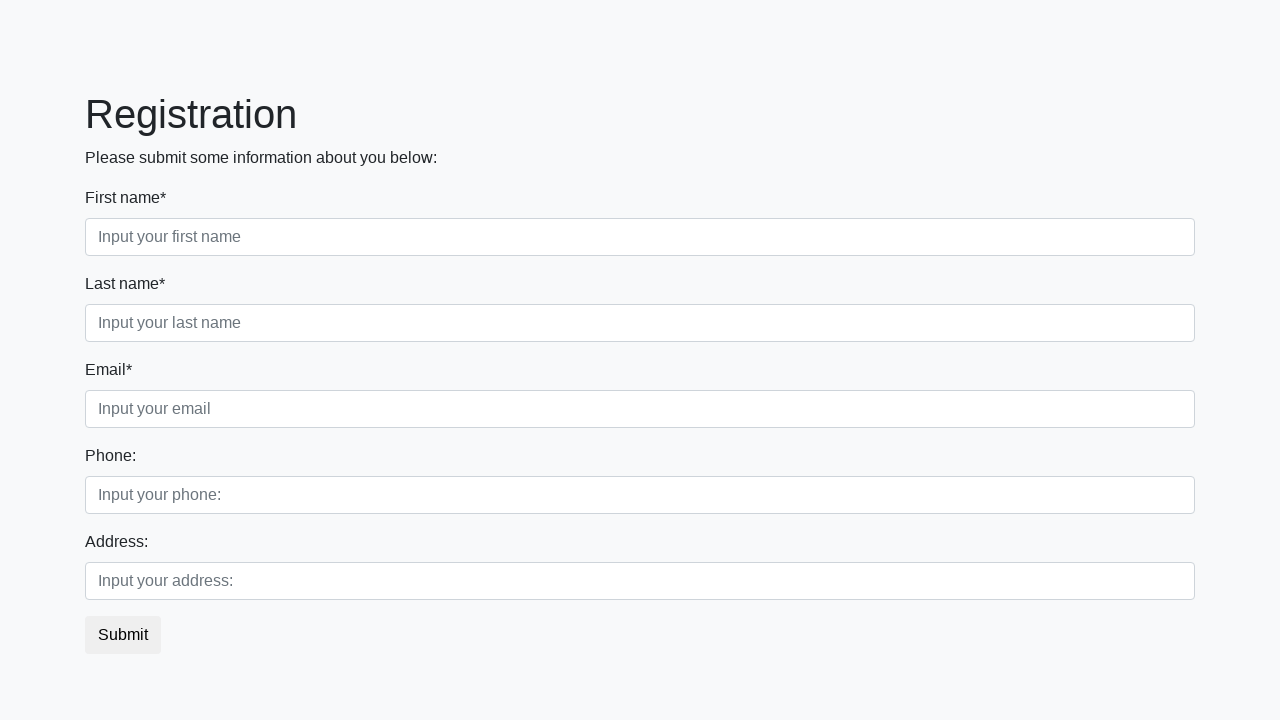

Filled first name field with 'Ivan' on .first_block input.form-control.first
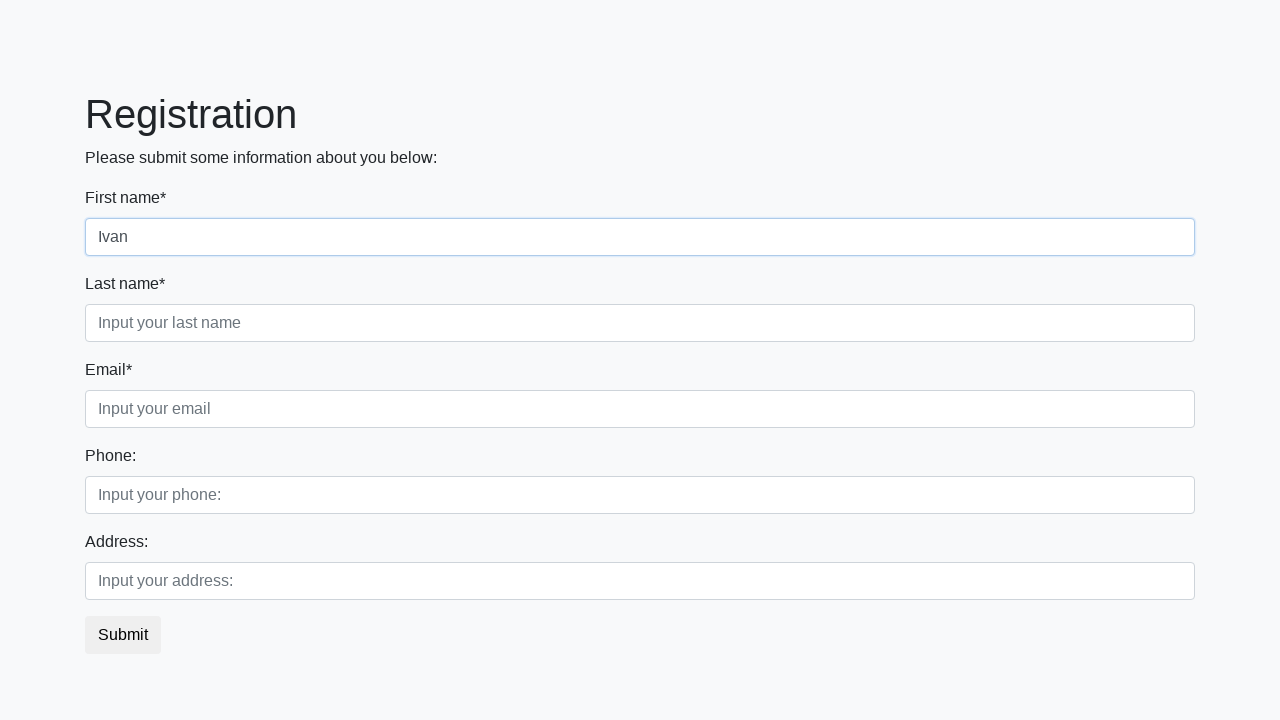

Filled last name field with 'Ivanov' on .first_block input.form-control.second
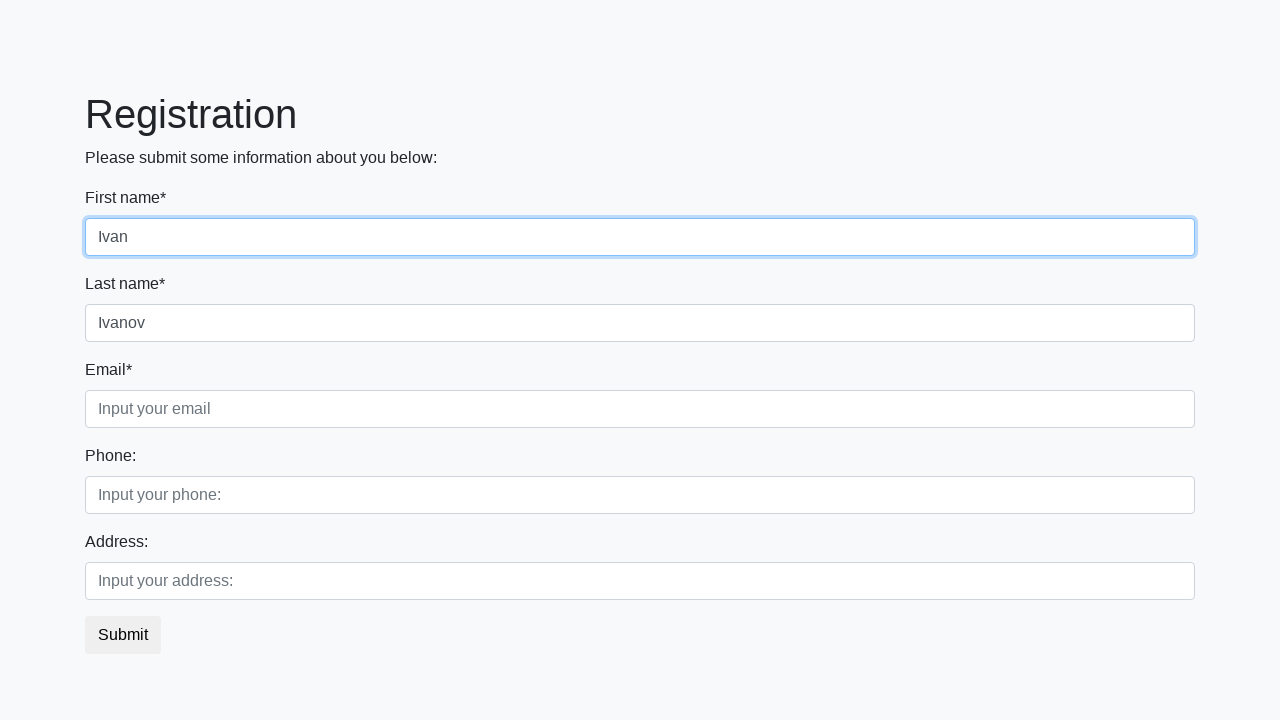

Filled email field with 'ivanov@kuku.com' on .first_block input.form-control.third
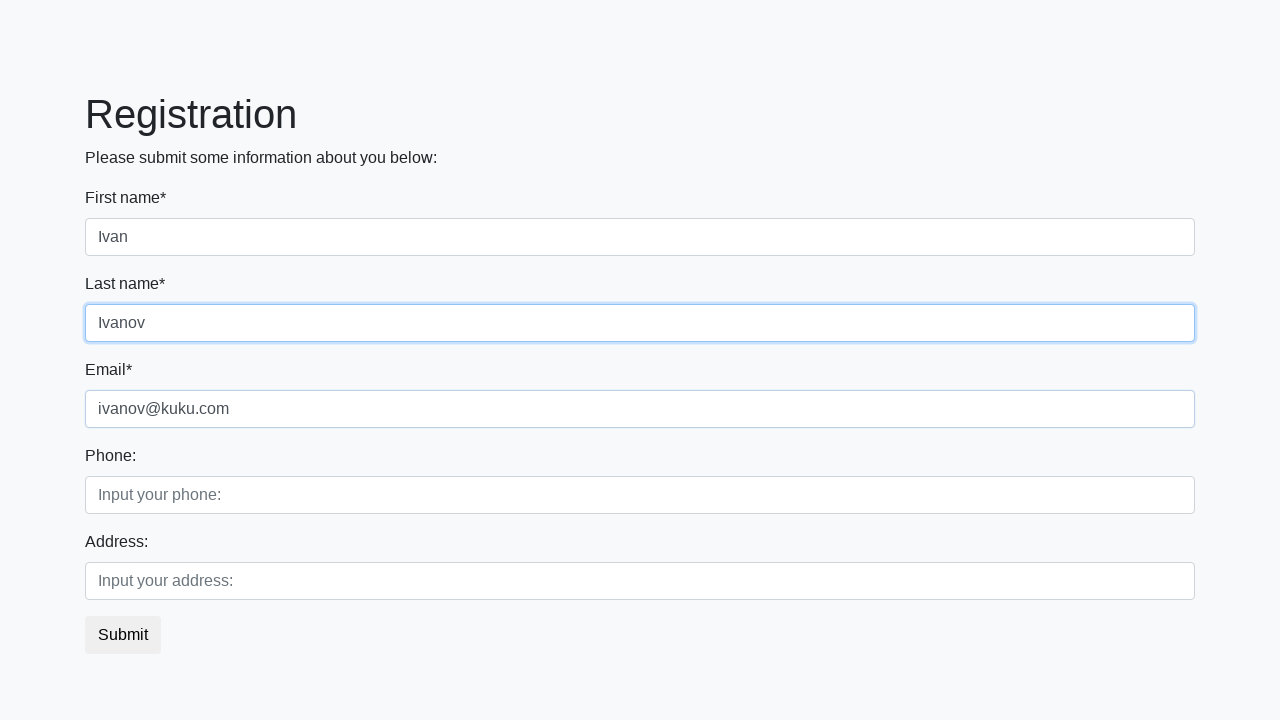

Clicked submit button to register at (123, 635) on button.btn
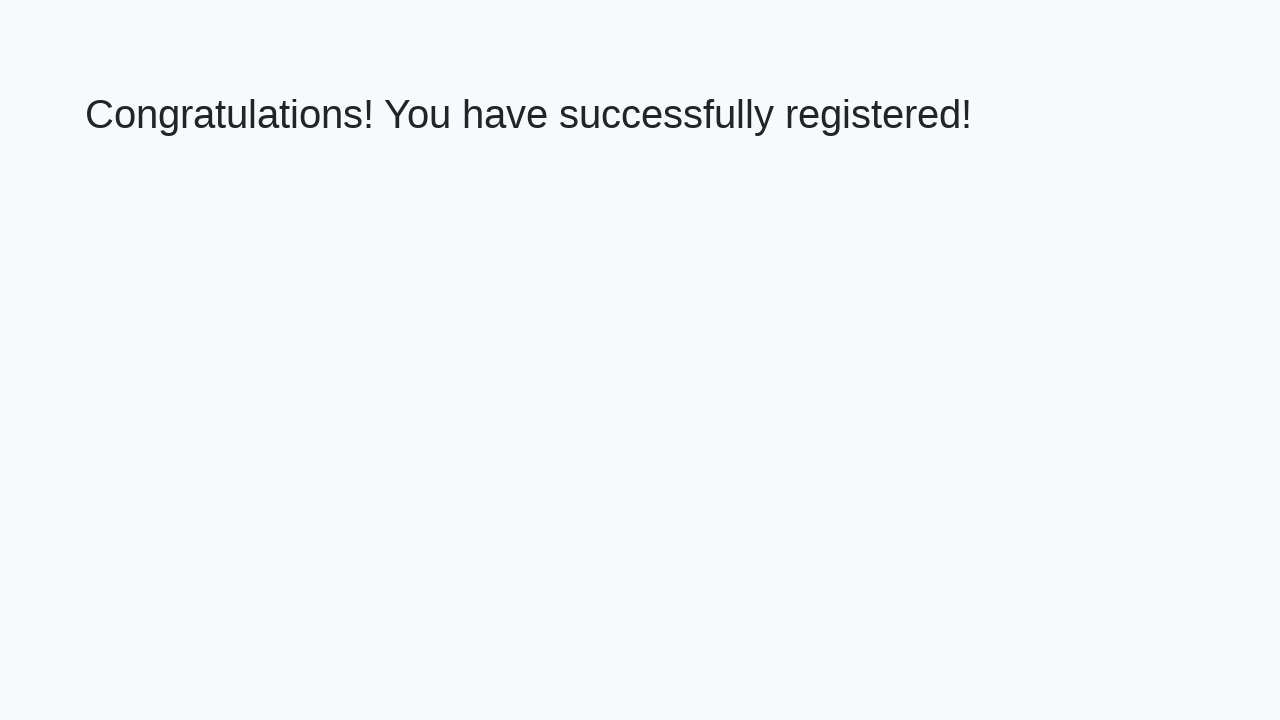

Success message heading loaded
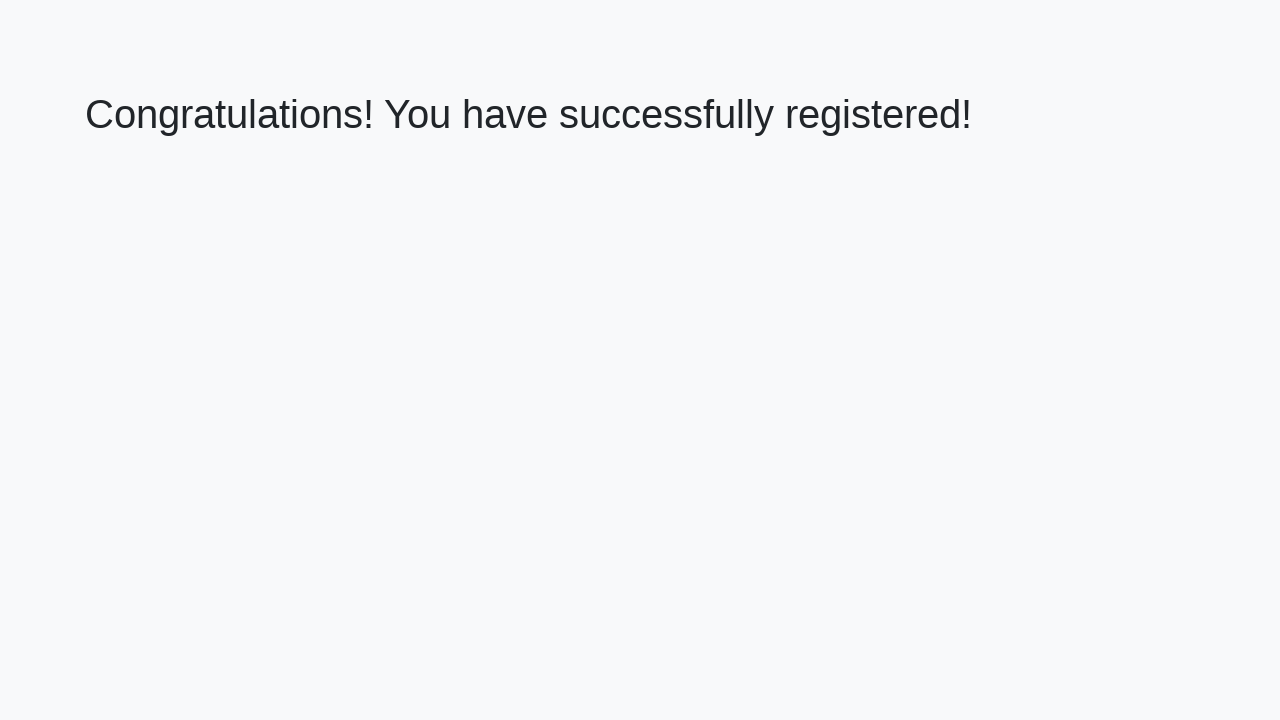

Retrieved success message text
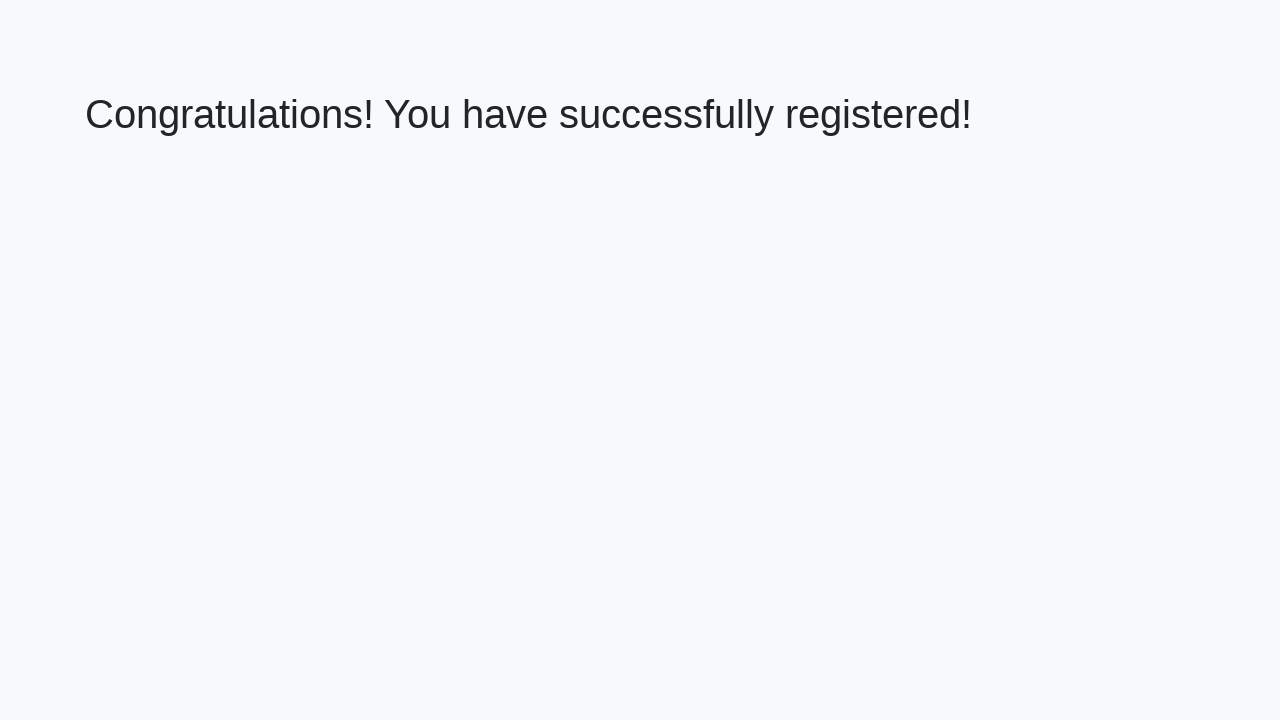

Verified success message: 'Congratulations! You have successfully registered!'
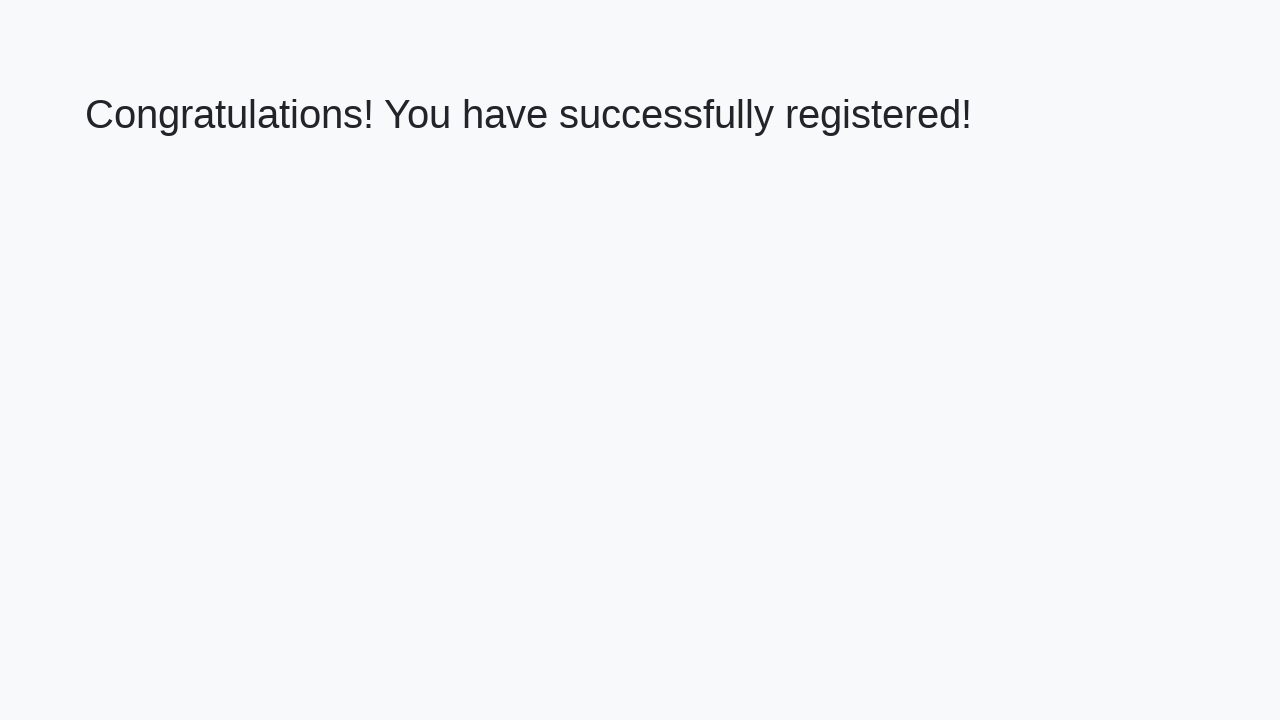

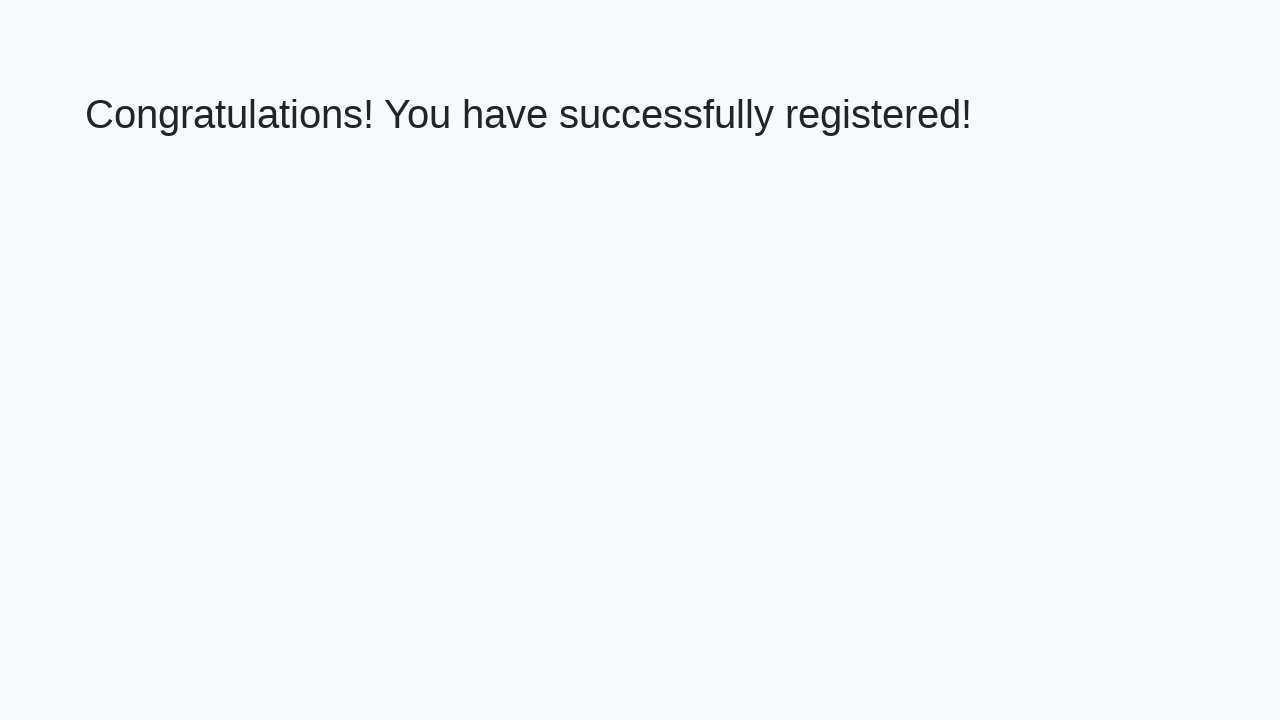